Tests W3Schools try-it editor by interacting with a JavaScript prompt alert within an iframe, entering text, and navigating between windows

Starting URL: http://www.w3schools.com/jsref/tryit.asp?filename=tryjsref_prompt

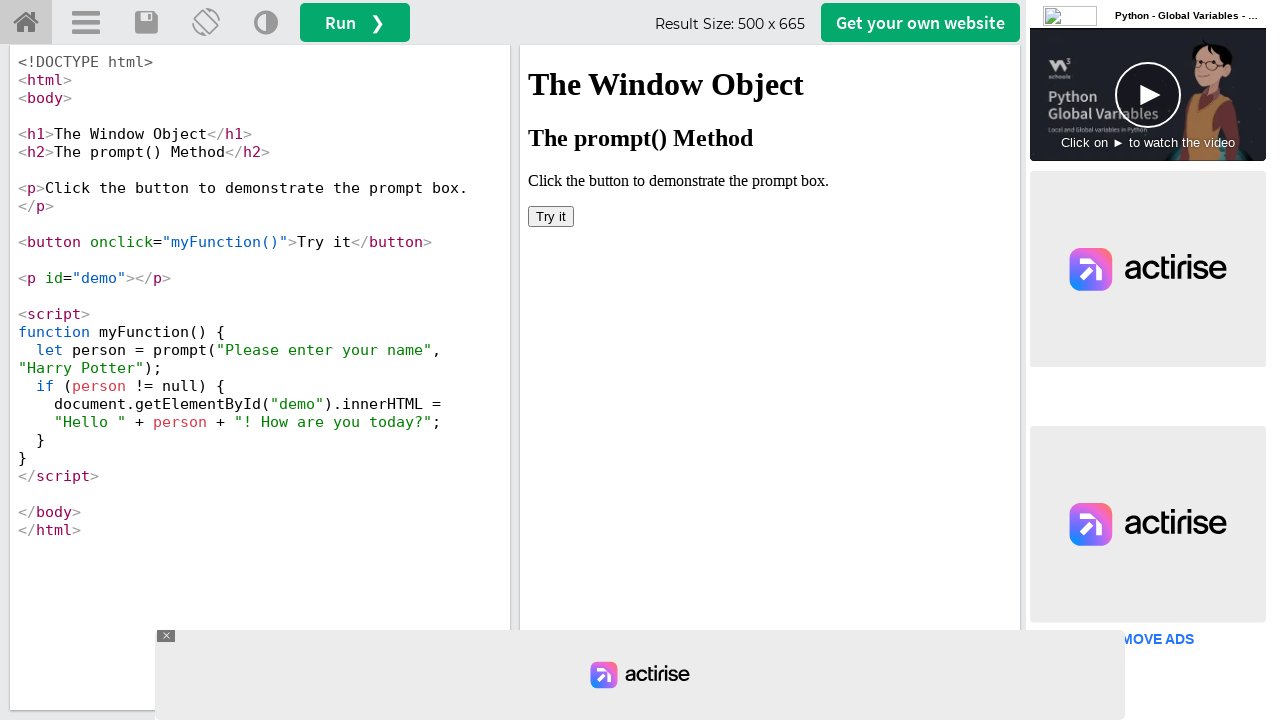

Located iframe with ID 'iframeResult' containing the demo
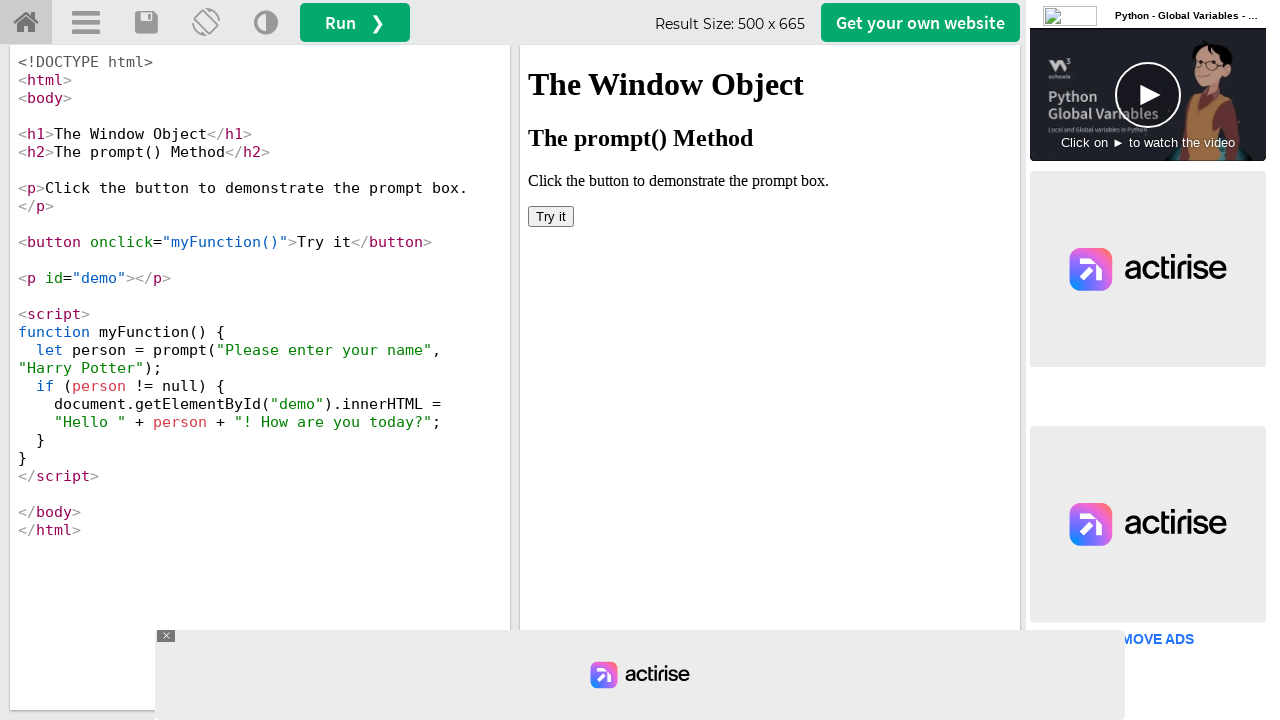

Clicked 'Try it' button in iframe at (551, 216) on #iframeResult >> internal:control=enter-frame >> xpath=//button[text()='Try it']
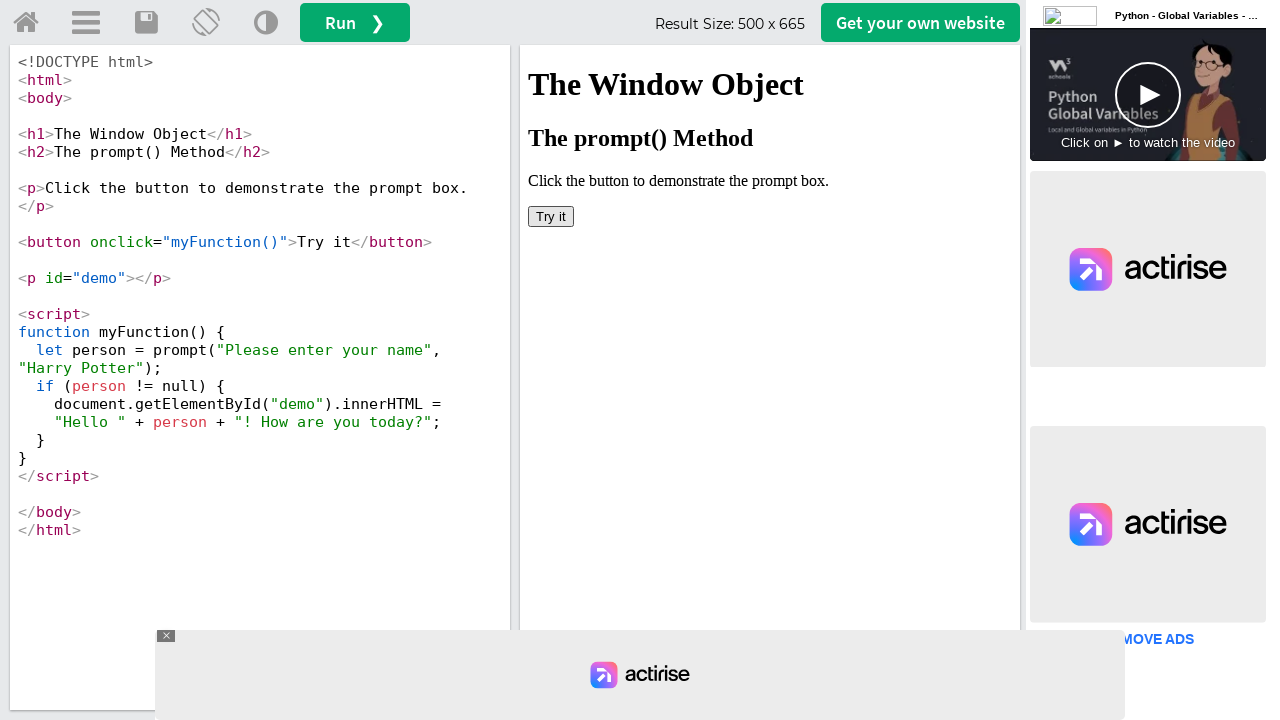

Set up dialog handler to accept prompts with 'TestUser123'
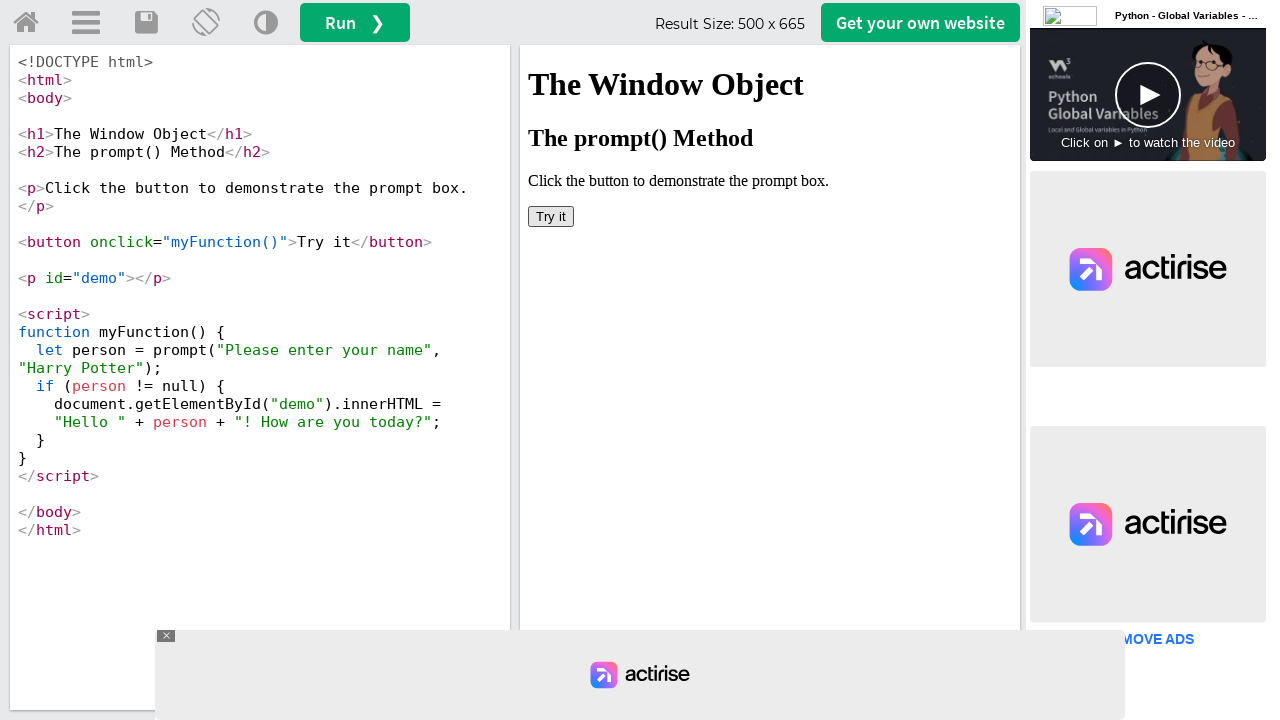

Clicked 'Try it' button again to trigger JavaScript prompt alert at (551, 216) on #iframeResult >> internal:control=enter-frame >> xpath=//button[text()='Try it']
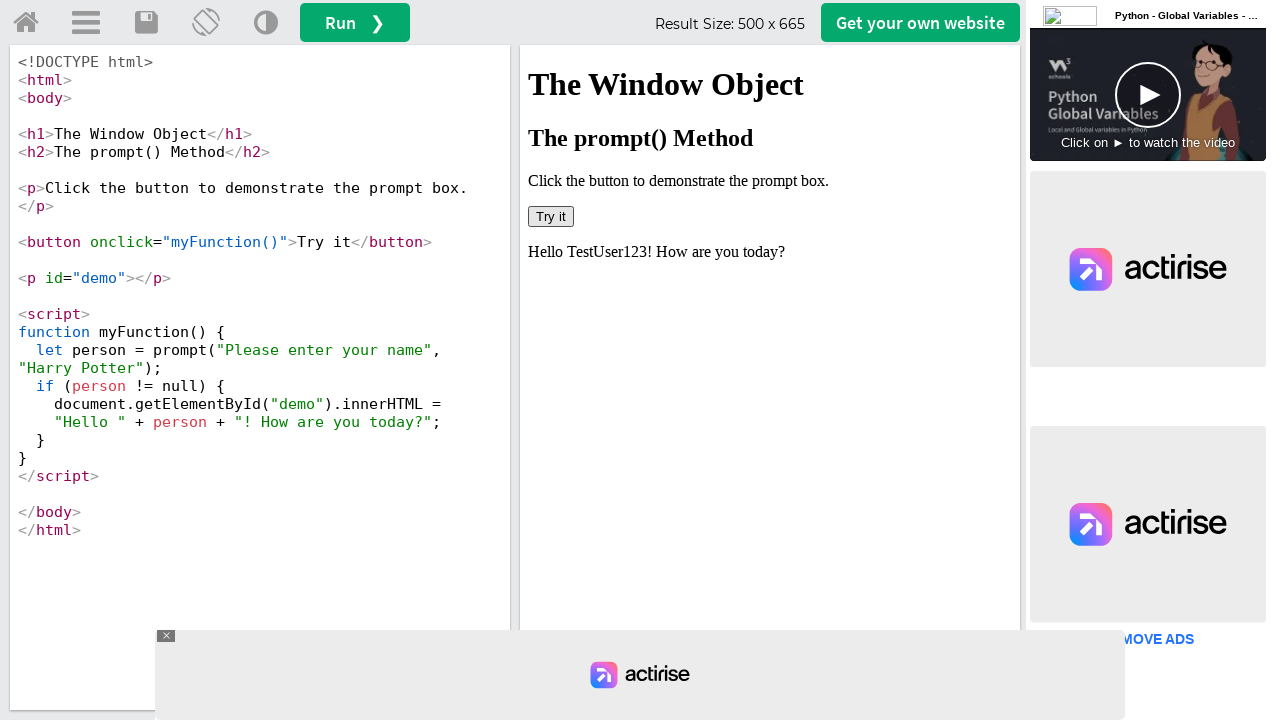

Clicked home button with ID 'tryhome' at (26, 23) on #tryhome
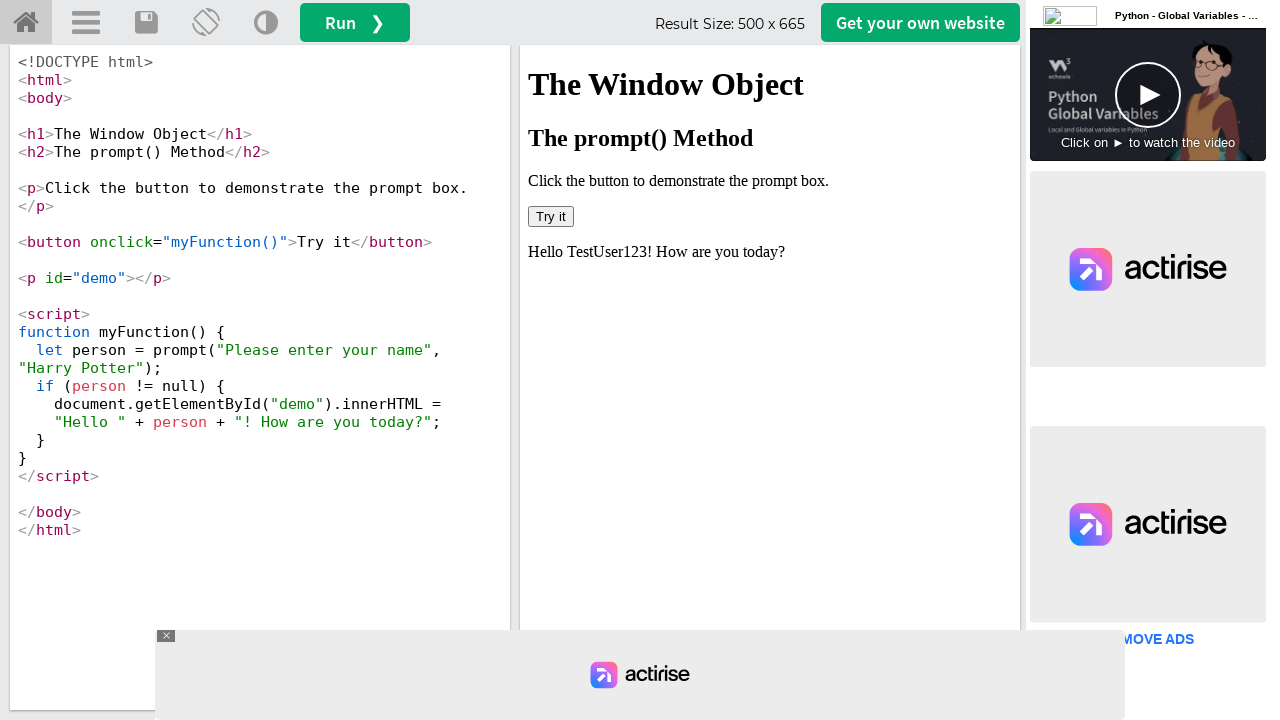

Clicked home button and captured new window/tab opening at (26, 23) on #tryhome
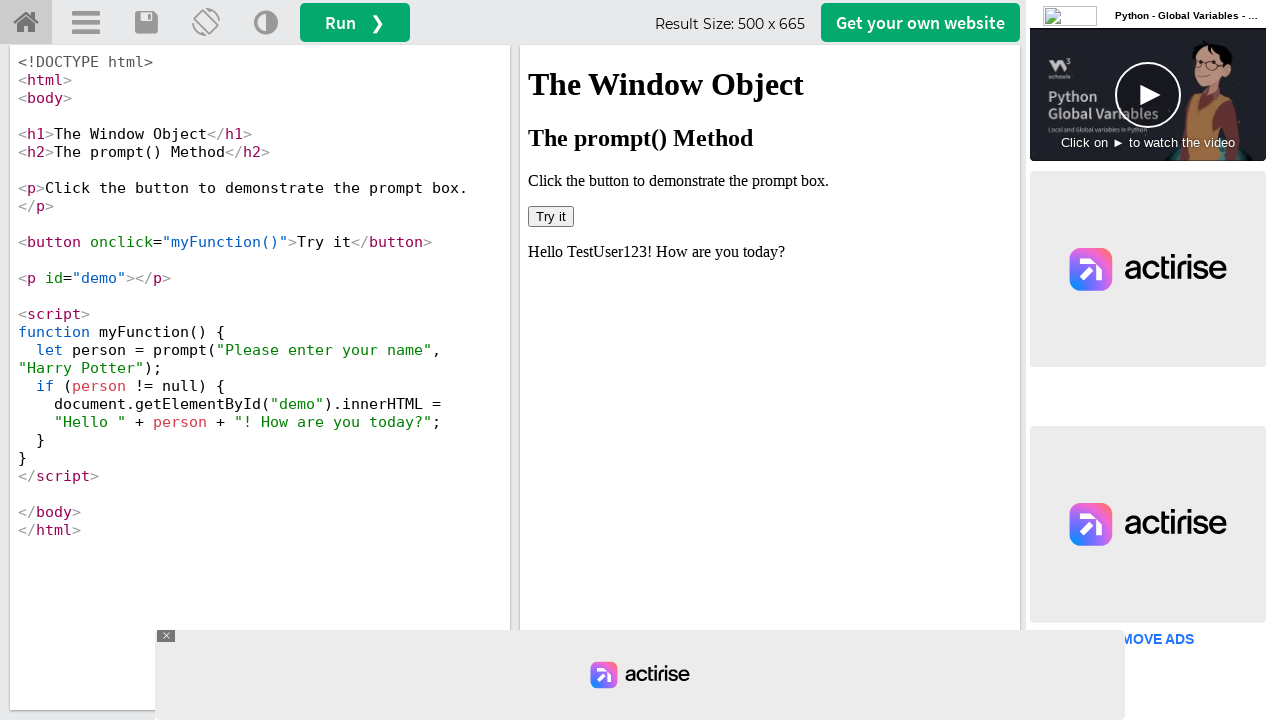

New page/tab object captured
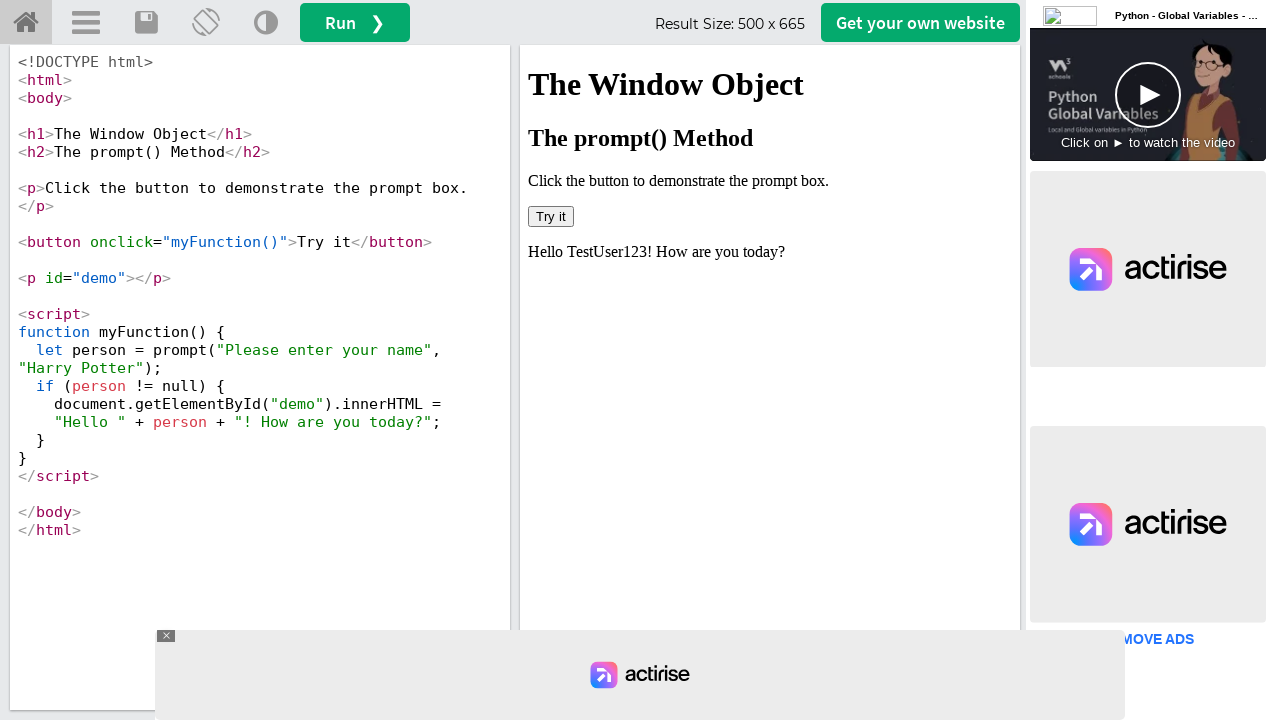

Brought original page back to front
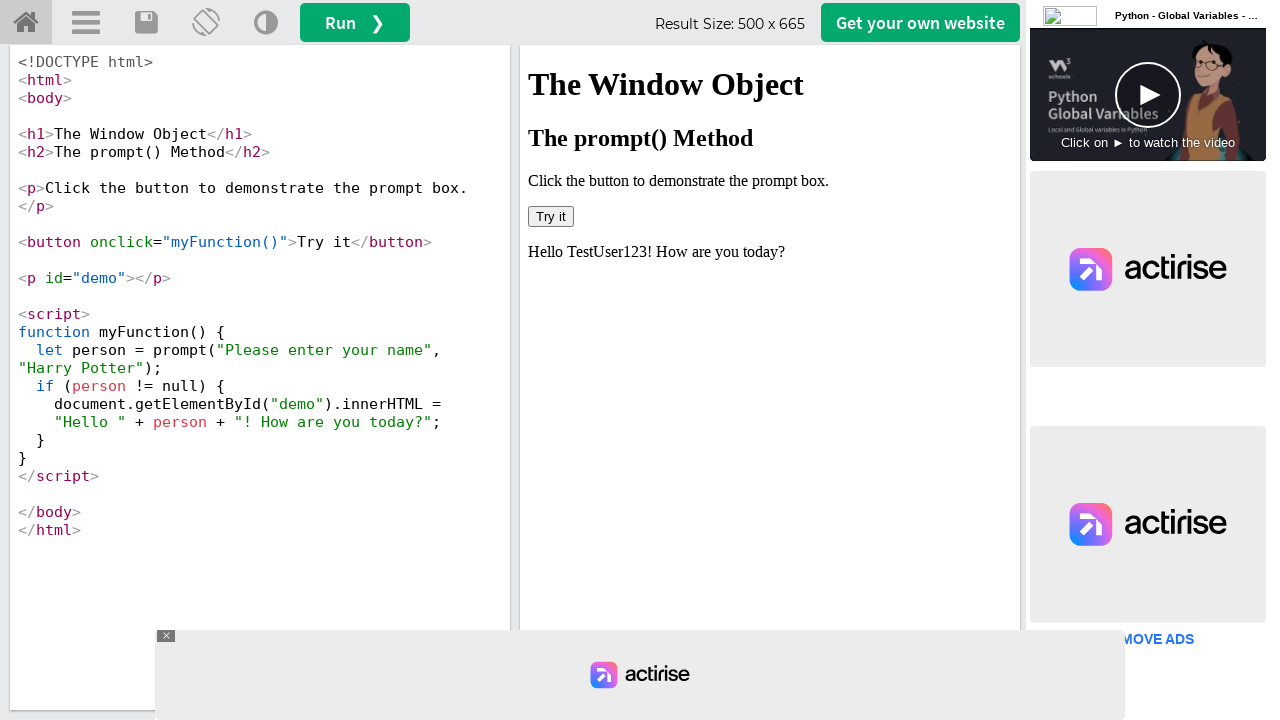

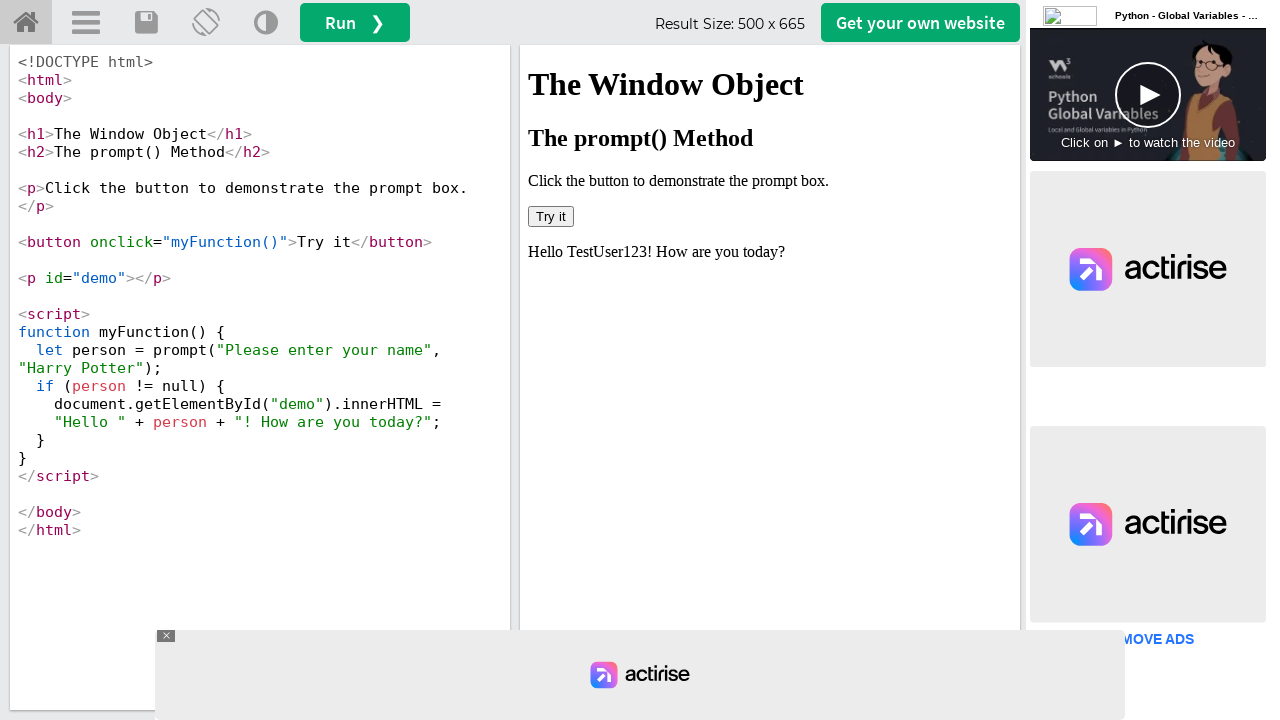